Tests registration form validation with various invalid phone number formats including too short, too long, and invalid prefix

Starting URL: https://alada.vn/tai-khoan/dang-ky.html

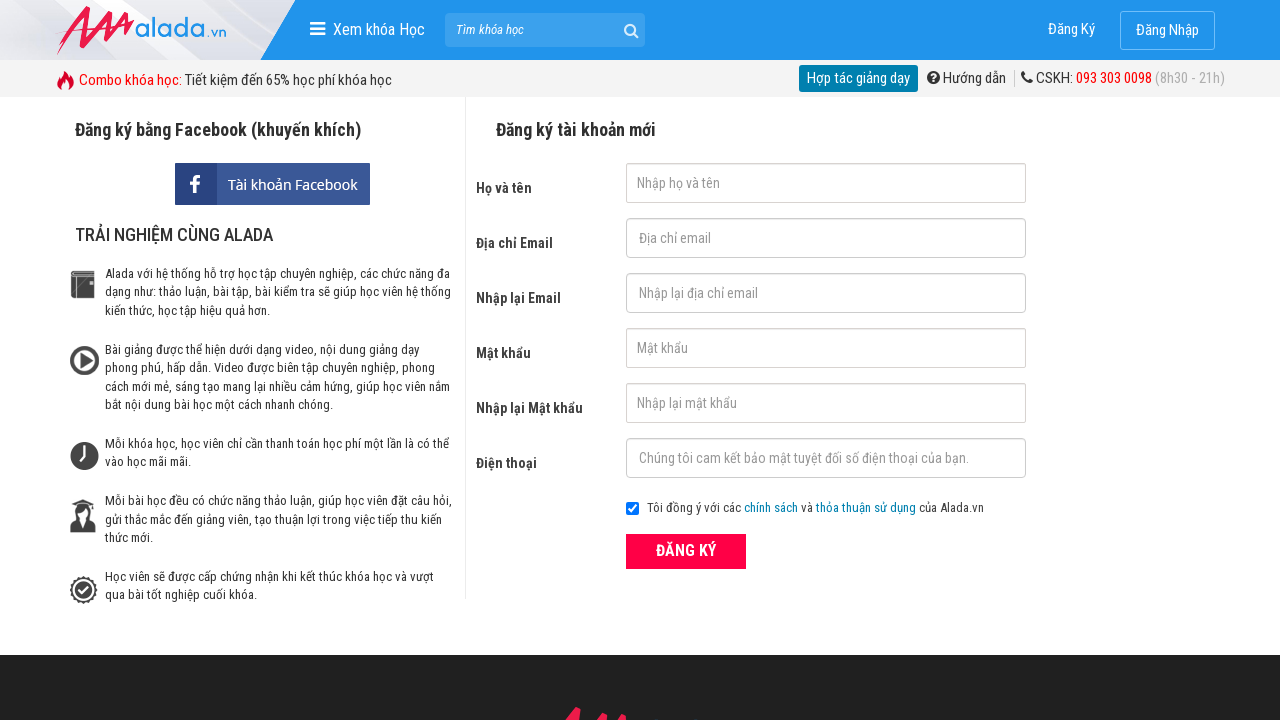

Filled first name field with 'John Wick' on #txtFirstname
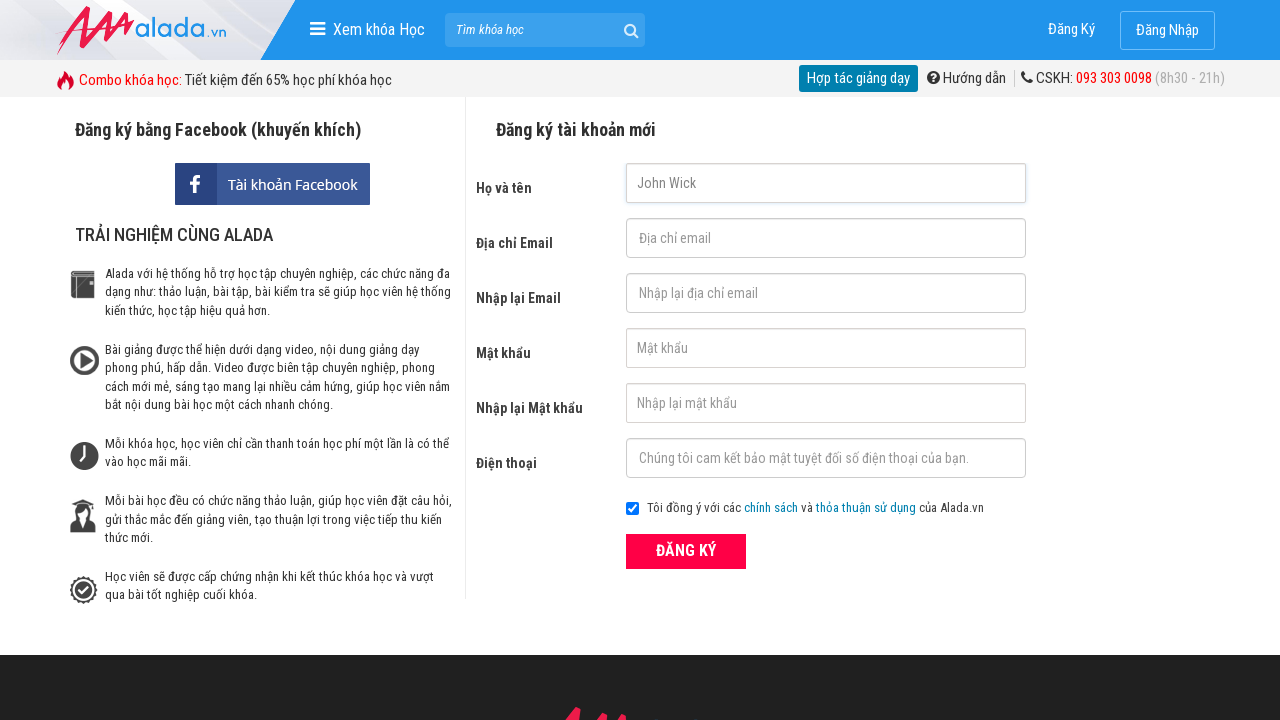

Filled email field with 'johnwick@gmail.net' on #txtEmail
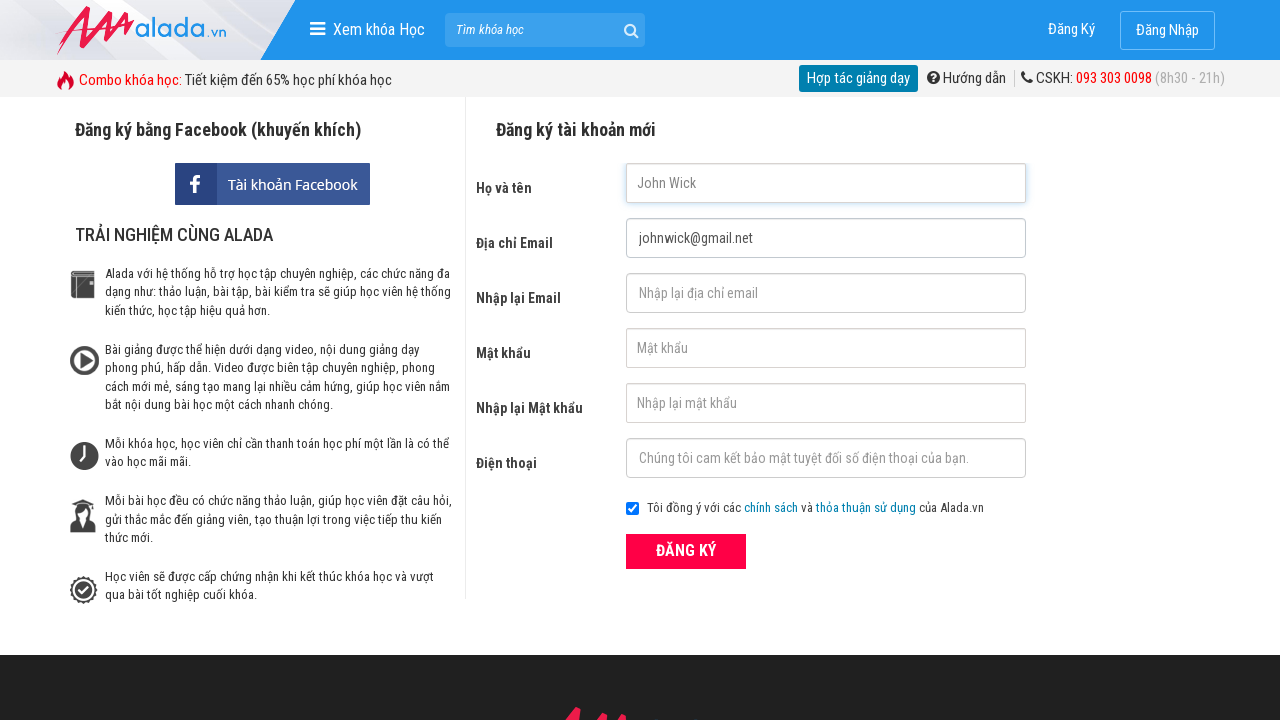

Filled confirm email field with 'johnwick@gmail.net' on #txtCEmail
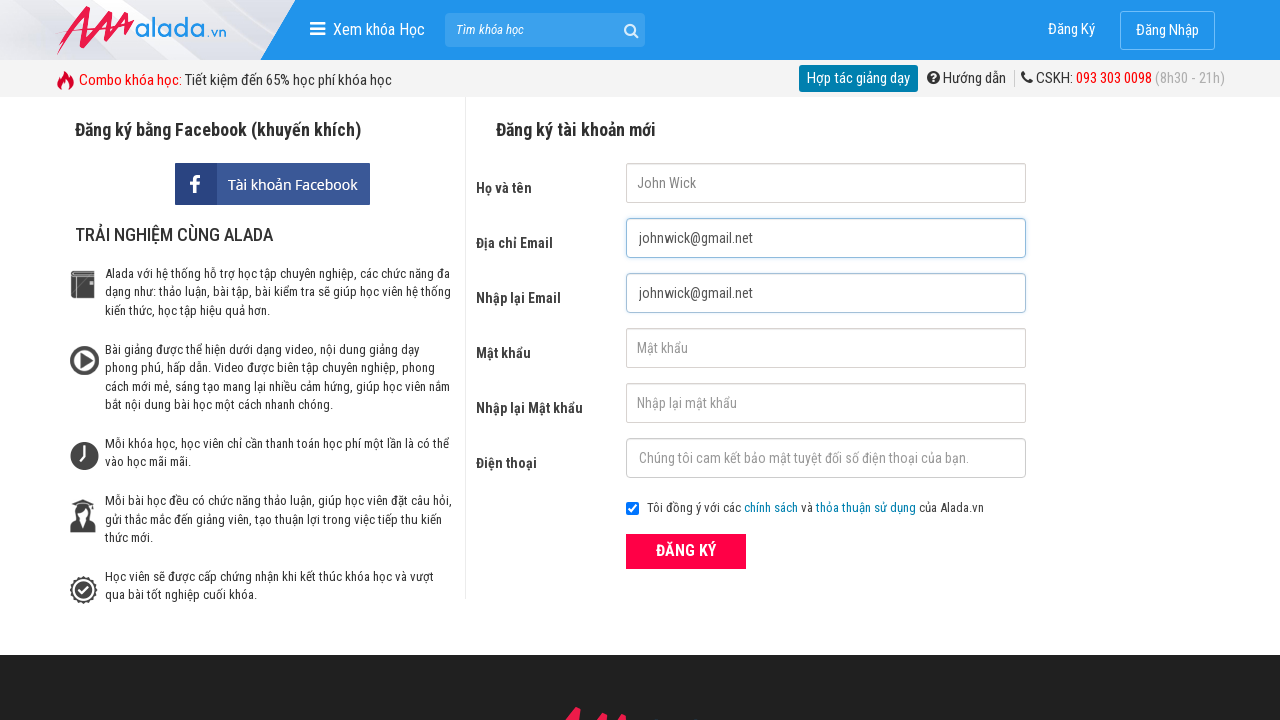

Filled password field with '123456' on #txtPassword
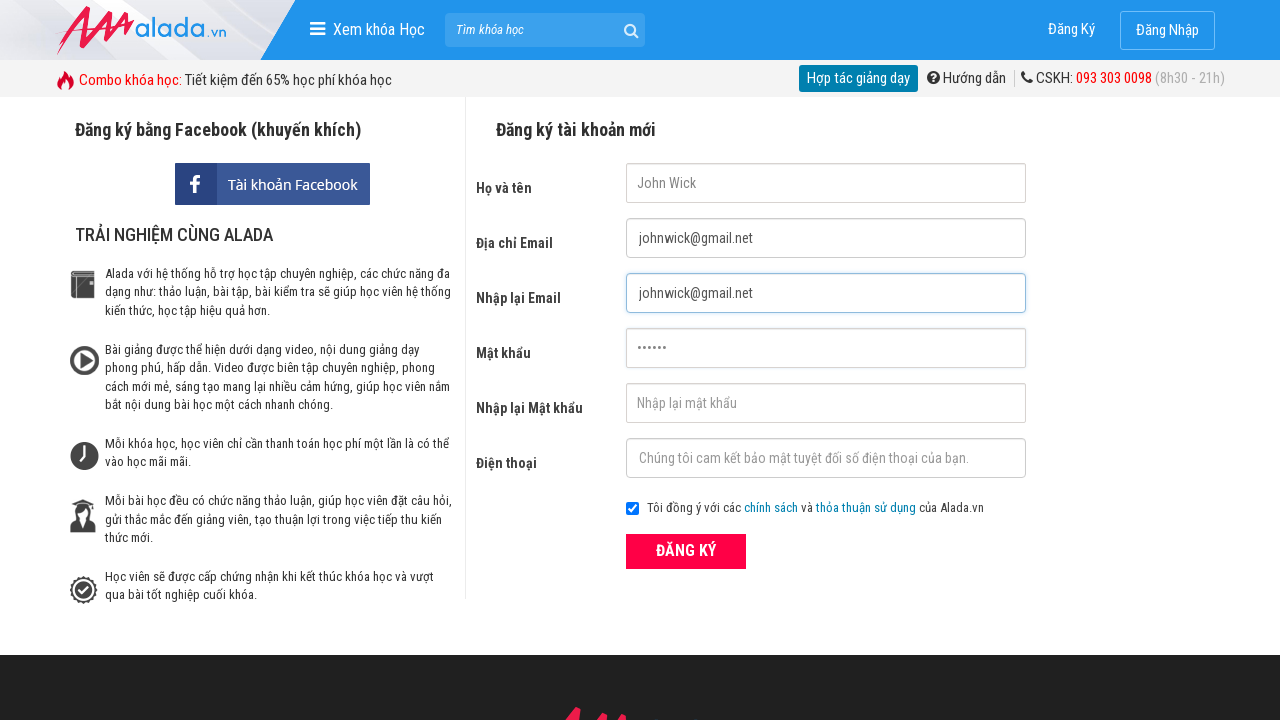

Filled confirm password field with '123654' on #txtCPassword
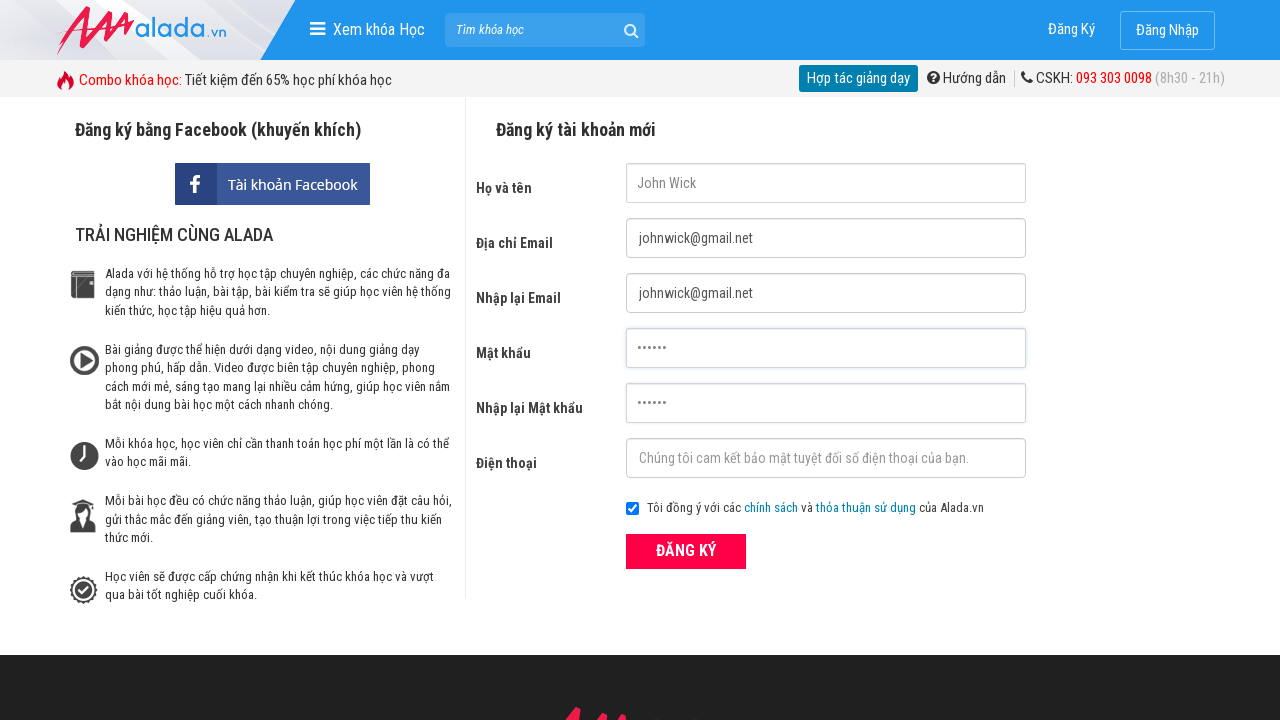

Filled phone field with '098765432' (9 characters - too short) on #txtPhone
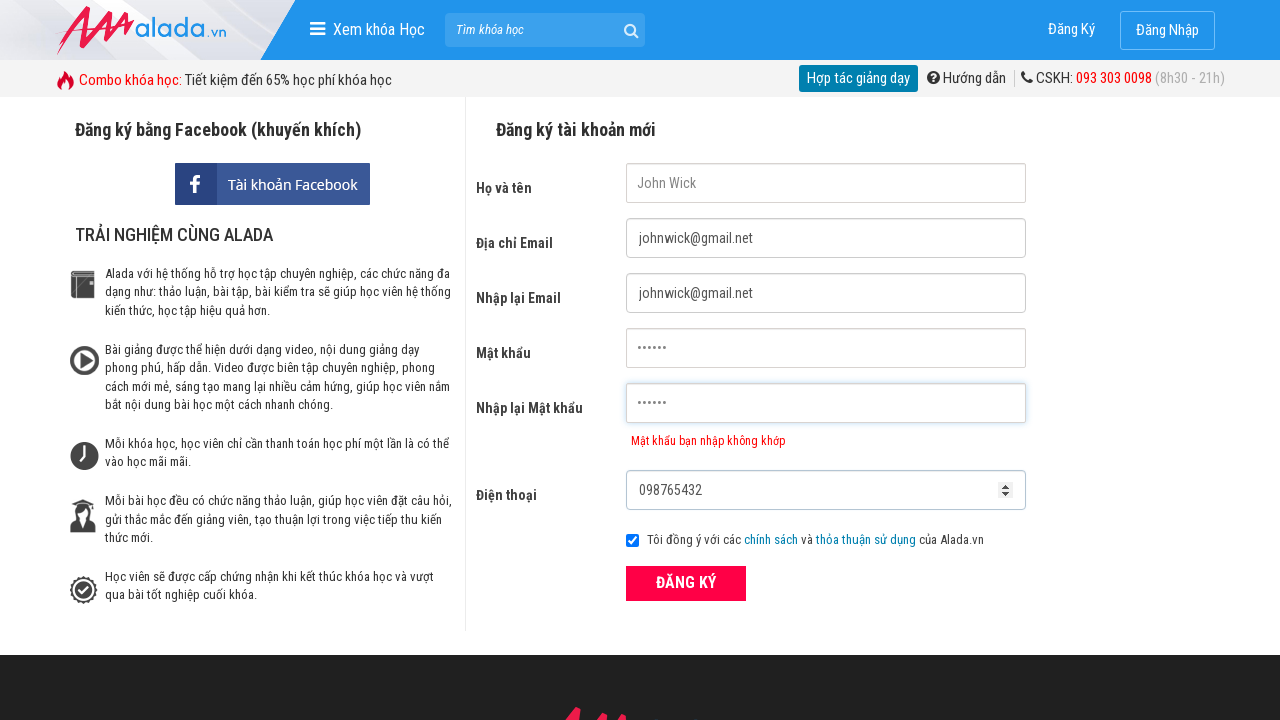

Clicked registration button with too-short phone number at (686, 583) on xpath=//form[@id='frmLogin']//button[text()='ĐĂNG KÝ']
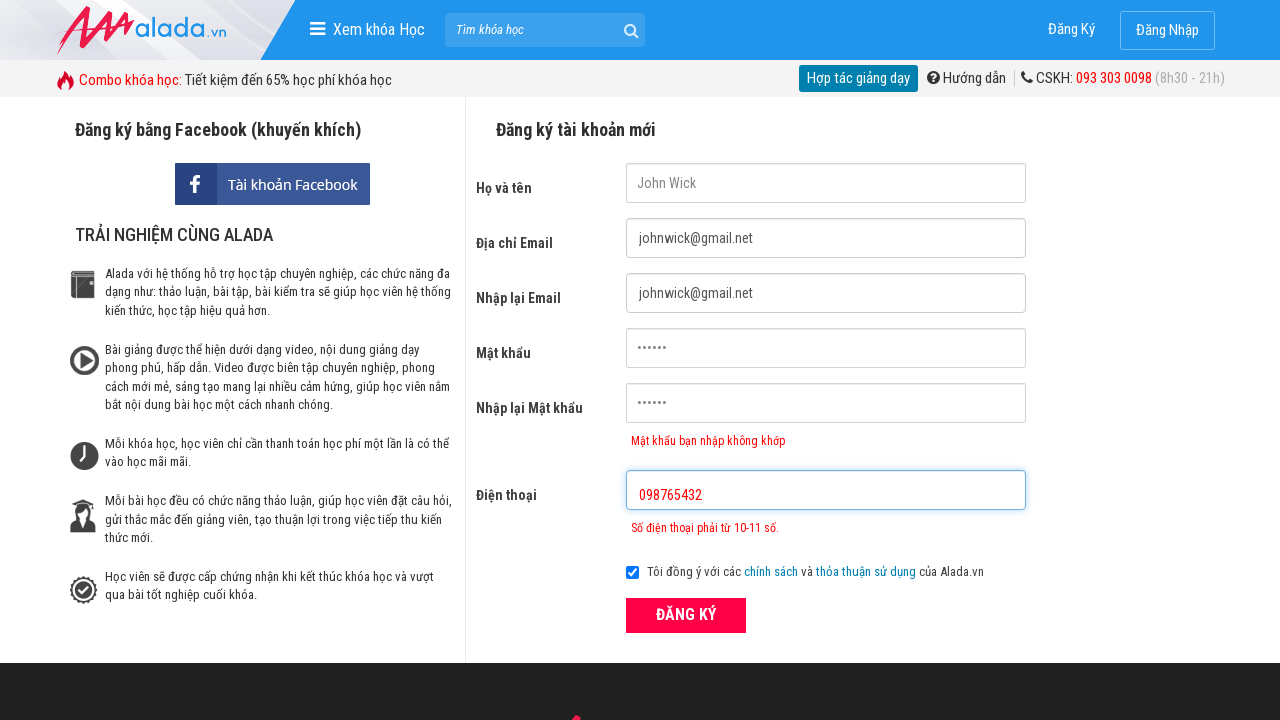

Cleared phone field on #txtPhone
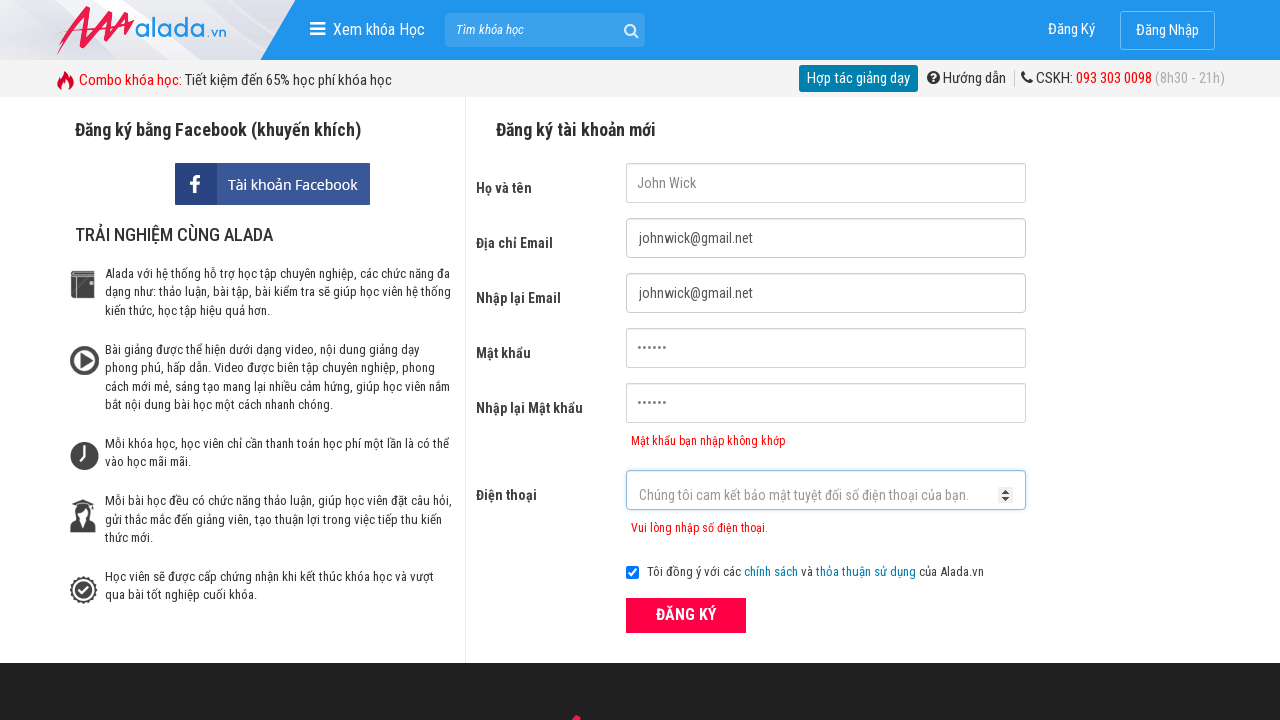

Filled phone field with '098766543211' (12 characters - too long) on #txtPhone
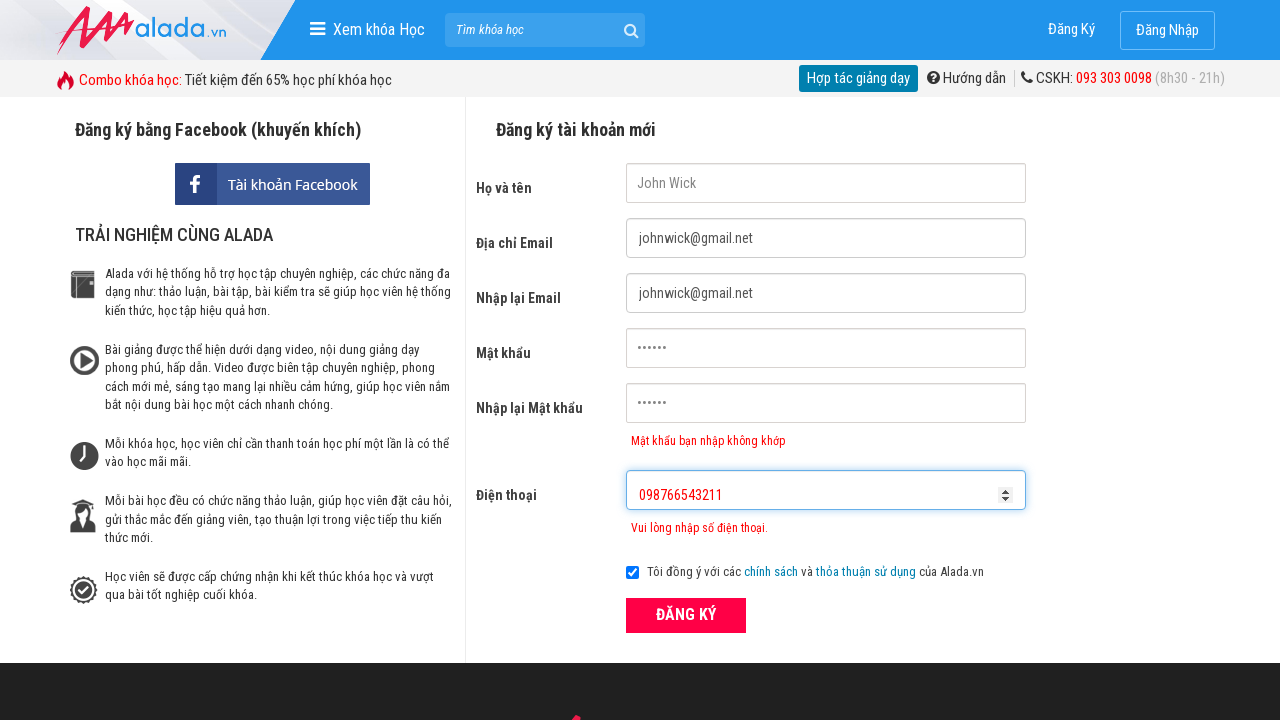

Clicked registration button with too-long phone number at (686, 615) on xpath=//form[@id='frmLogin']//button[text()='ĐĂNG KÝ']
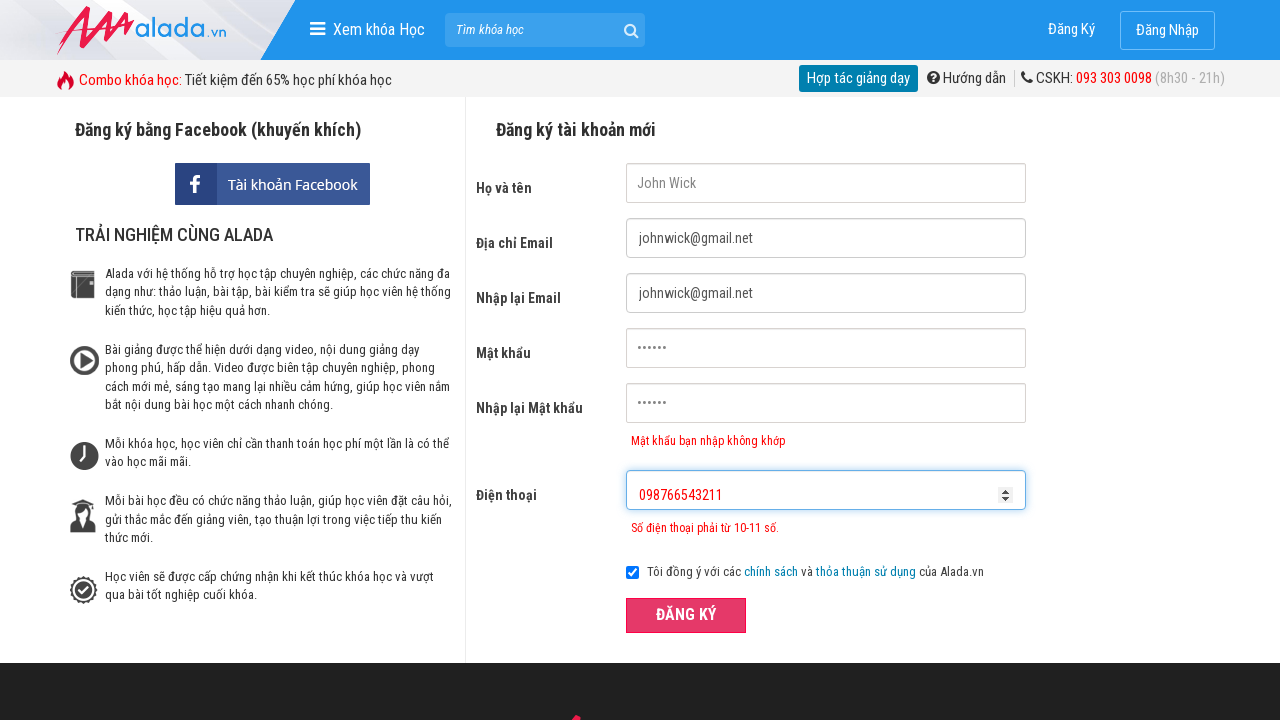

Phone error message appeared for too-long phone number
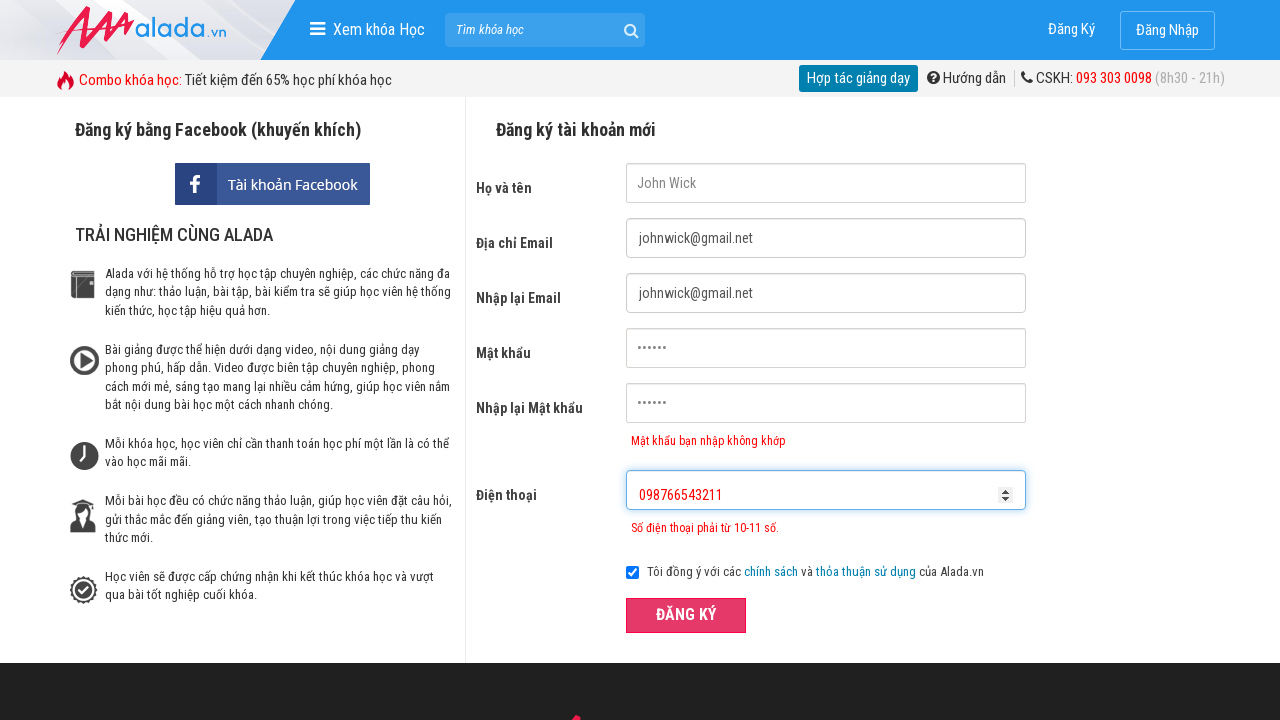

Cleared phone field on #txtPhone
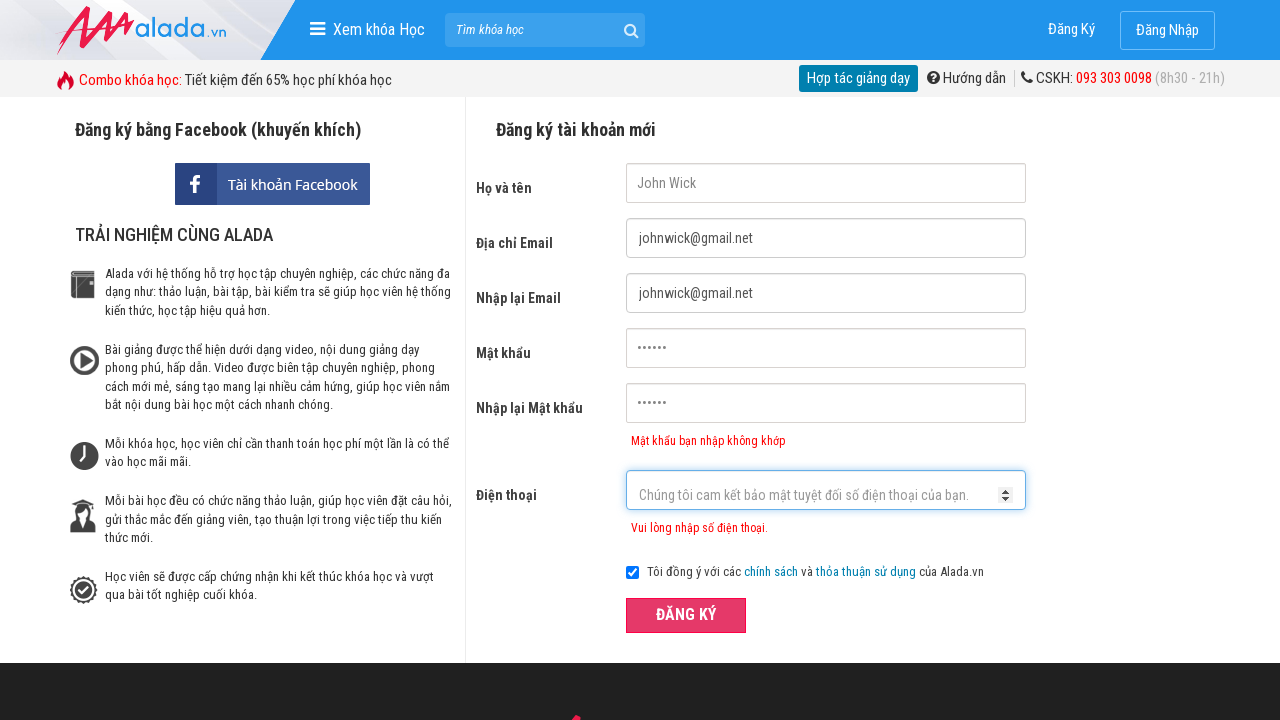

Filled phone field with '987654321' (invalid prefix - doesn't start with 0) on #txtPhone
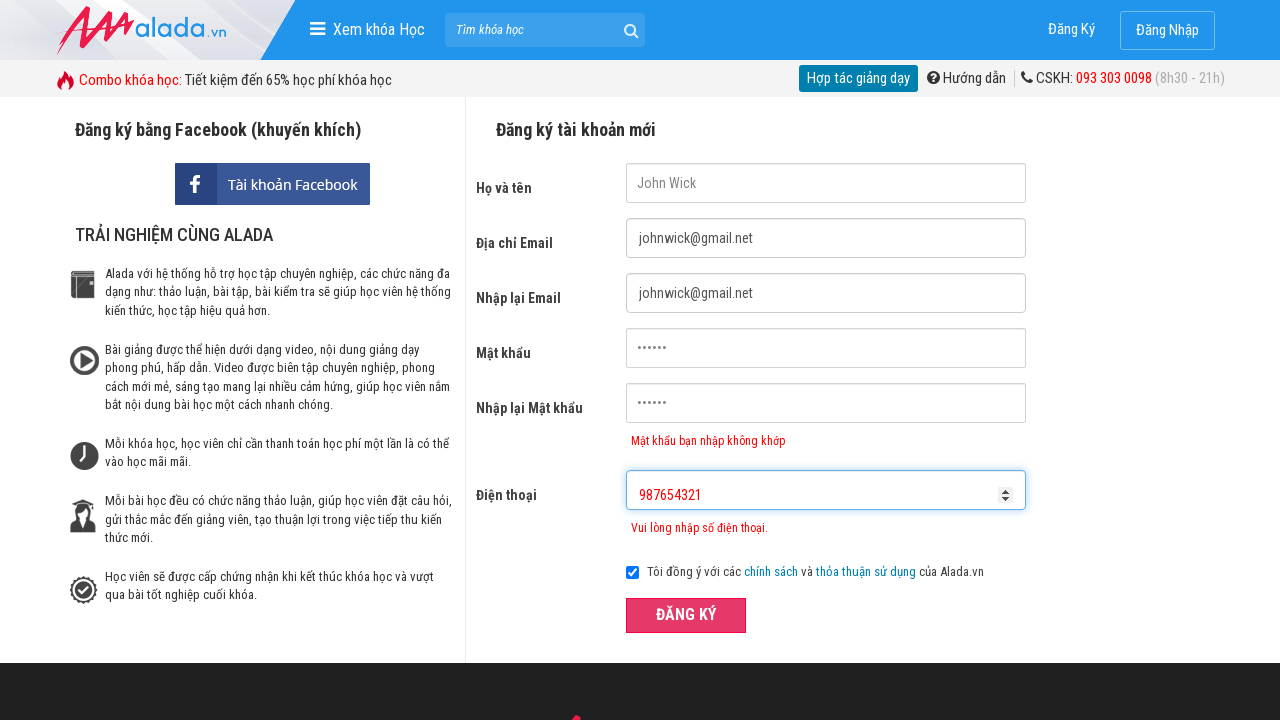

Clicked registration button with phone number not starting with 0 at (686, 615) on xpath=//form[@id='frmLogin']//button[text()='ĐĂNG KÝ']
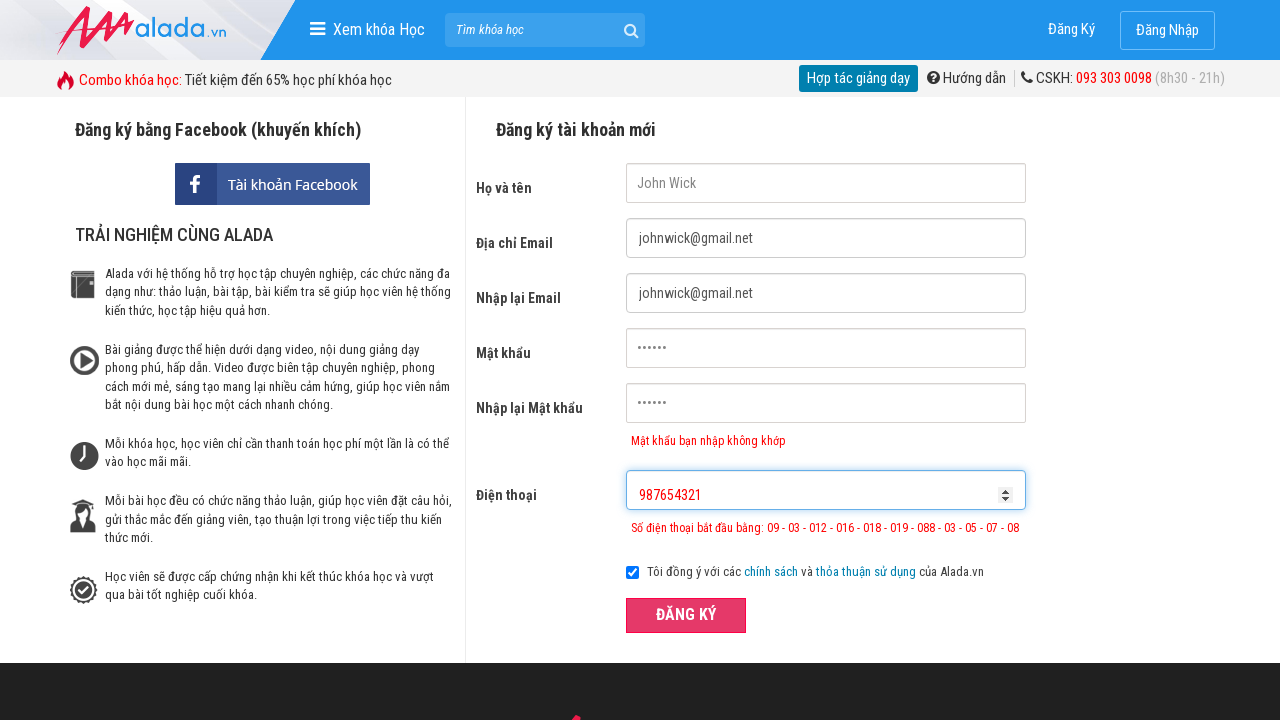

Phone error message appeared for invalid phone prefix
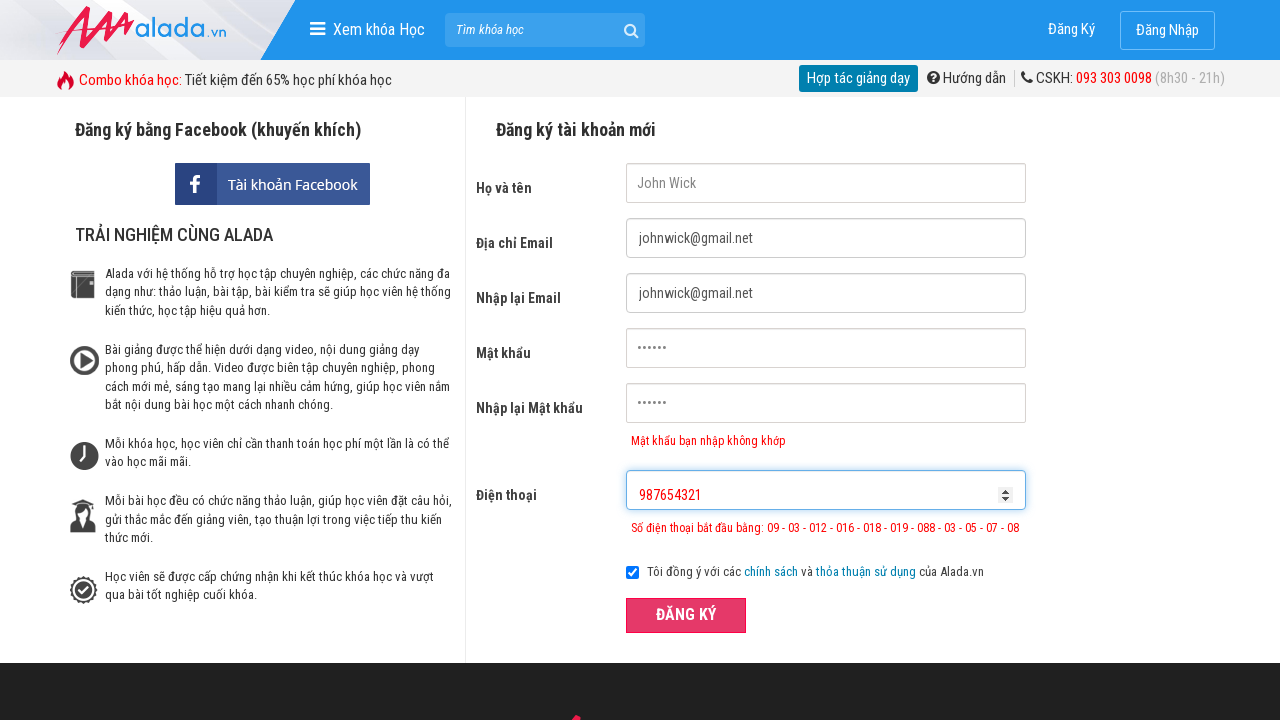

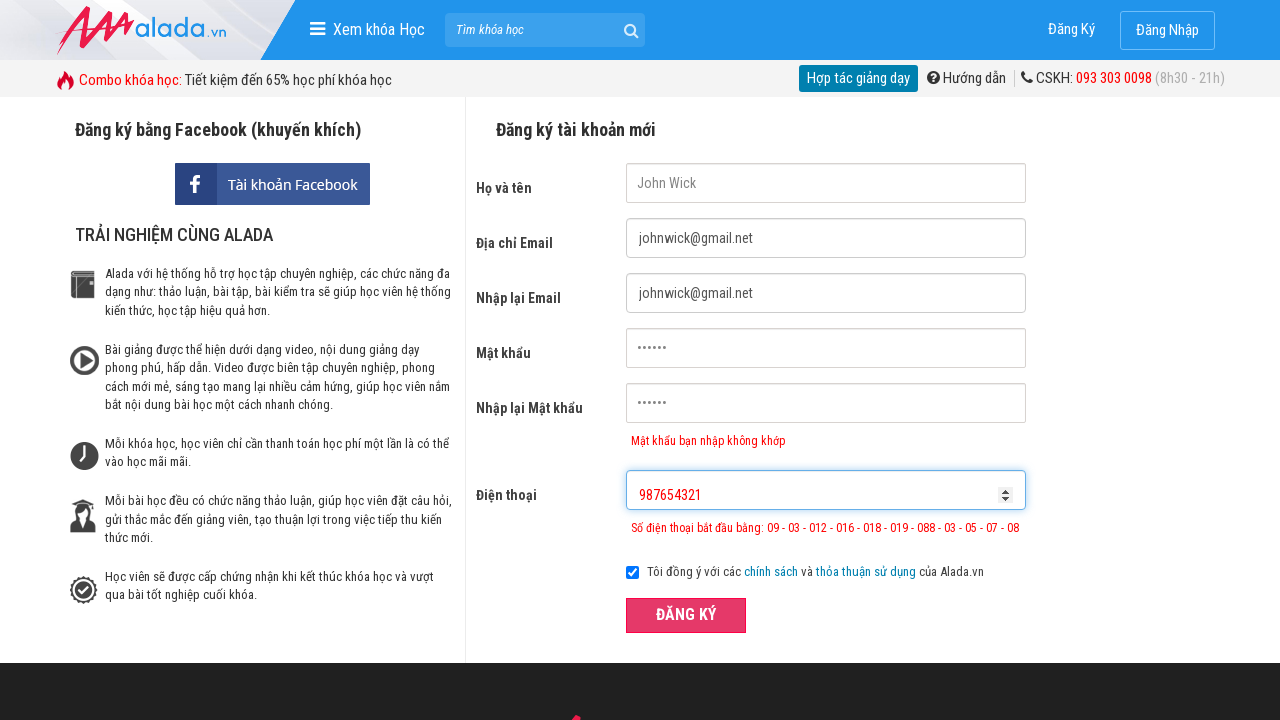